Tests jQuery UI menu interaction by hovering over nested menu items (Enabled > Downloads > PDF) to verify dropdown menu functionality

Starting URL: https://the-internet.herokuapp.com/jqueryui/menu

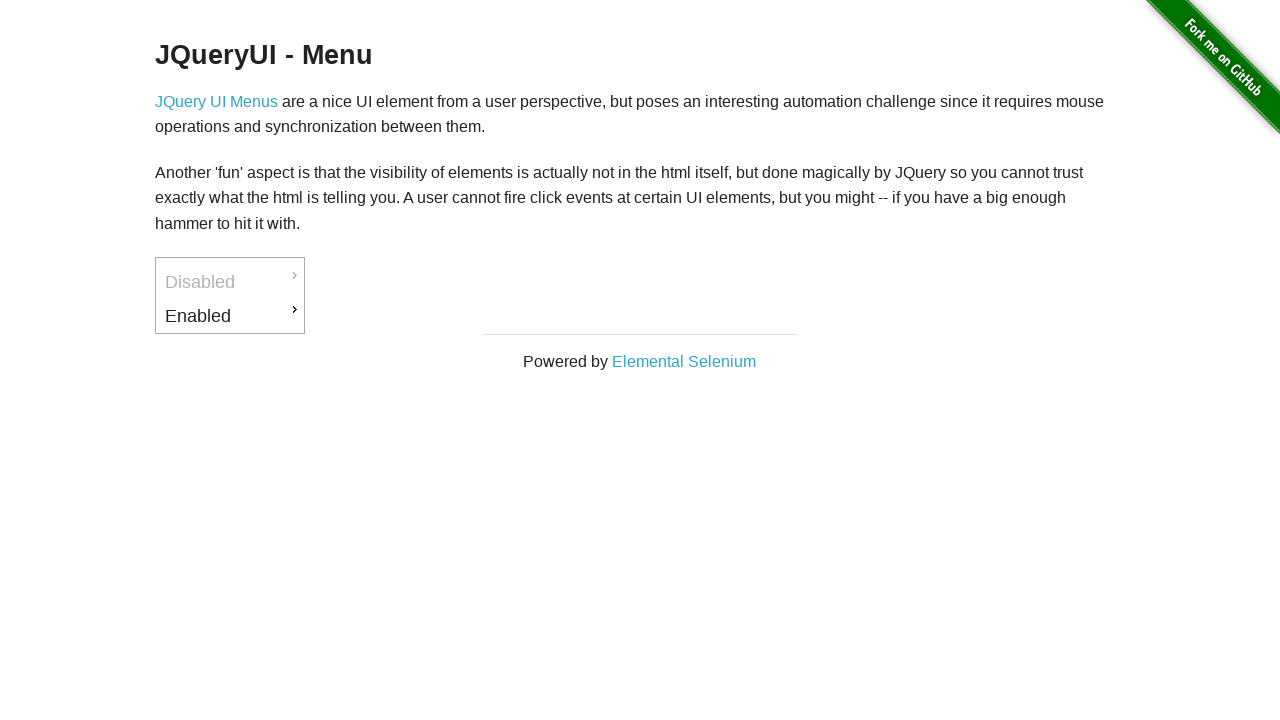

Hovered over 'Enabled' menu item at (230, 316) on text=Enabled
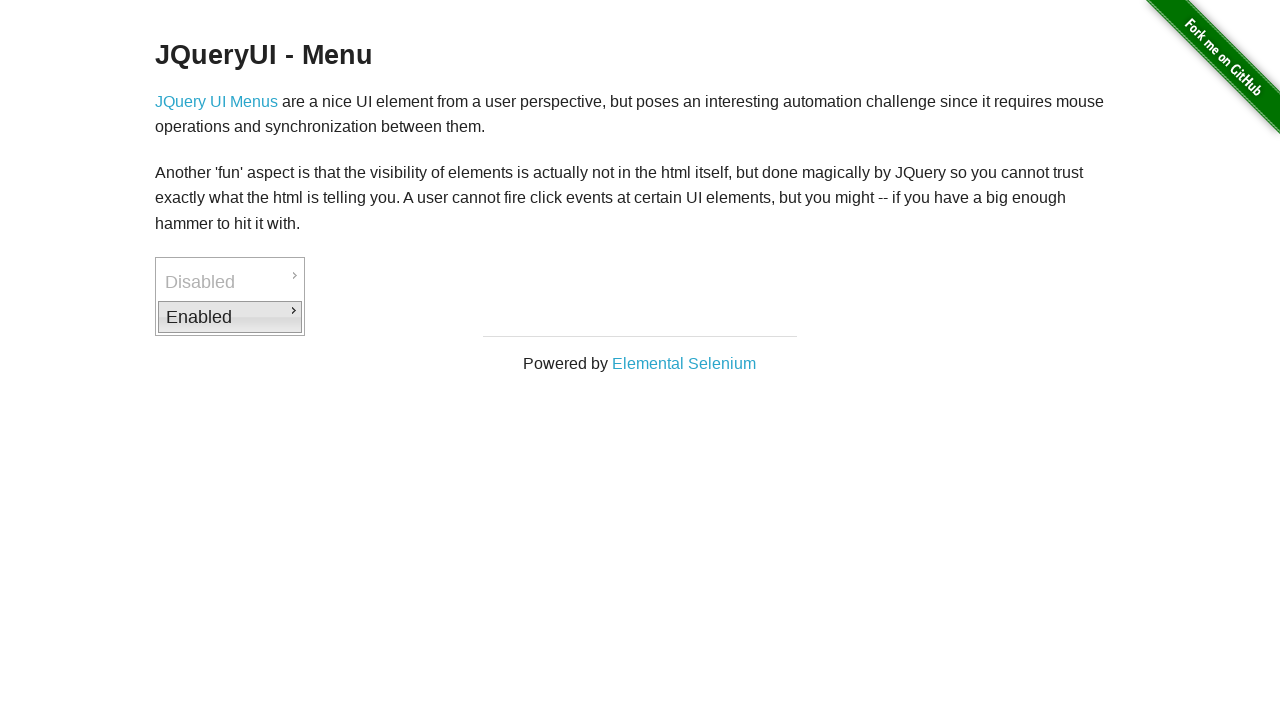

Hovered over 'Downloads' submenu item at (376, 319) on text=Downloads
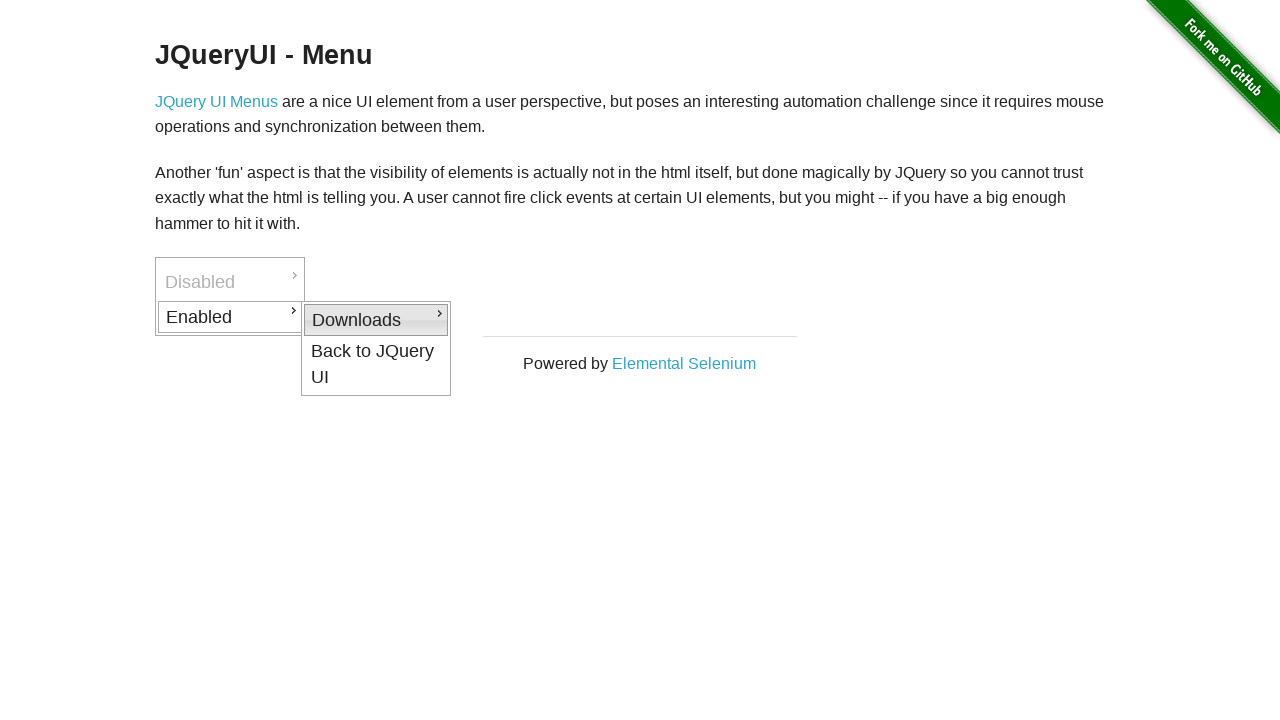

Hovered over 'PDF' nested menu item at (522, 322) on text=PDF
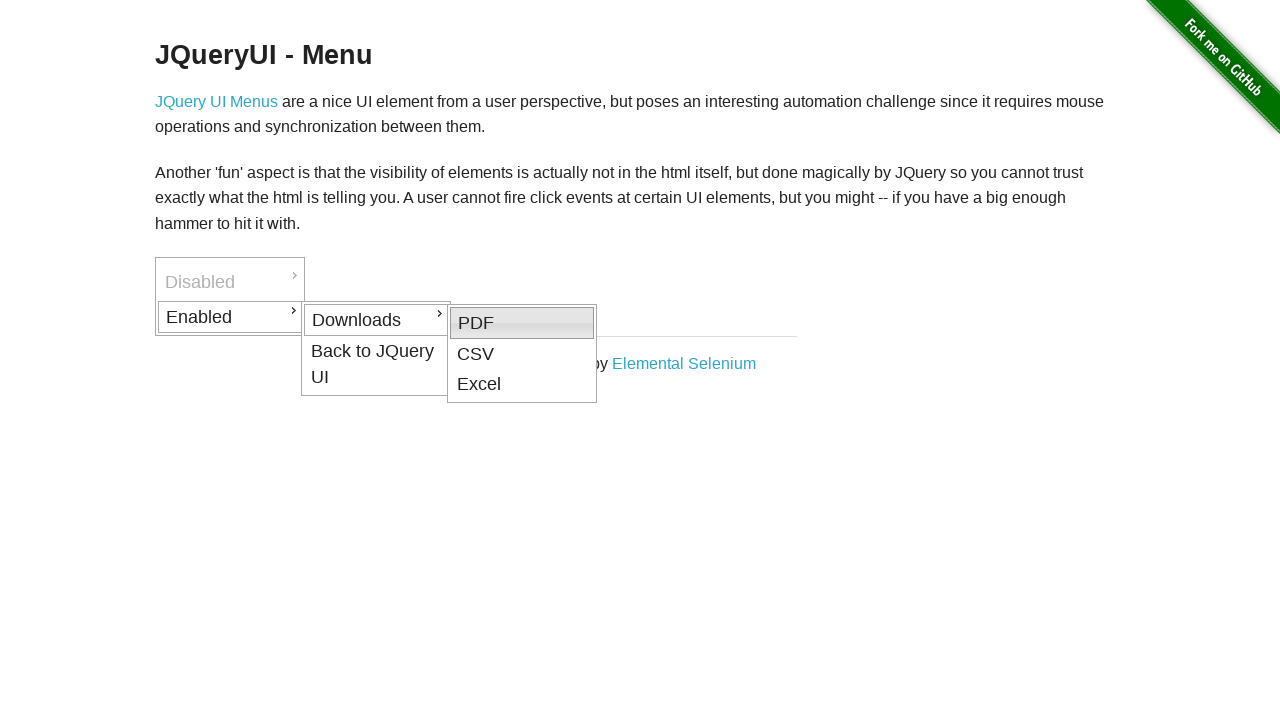

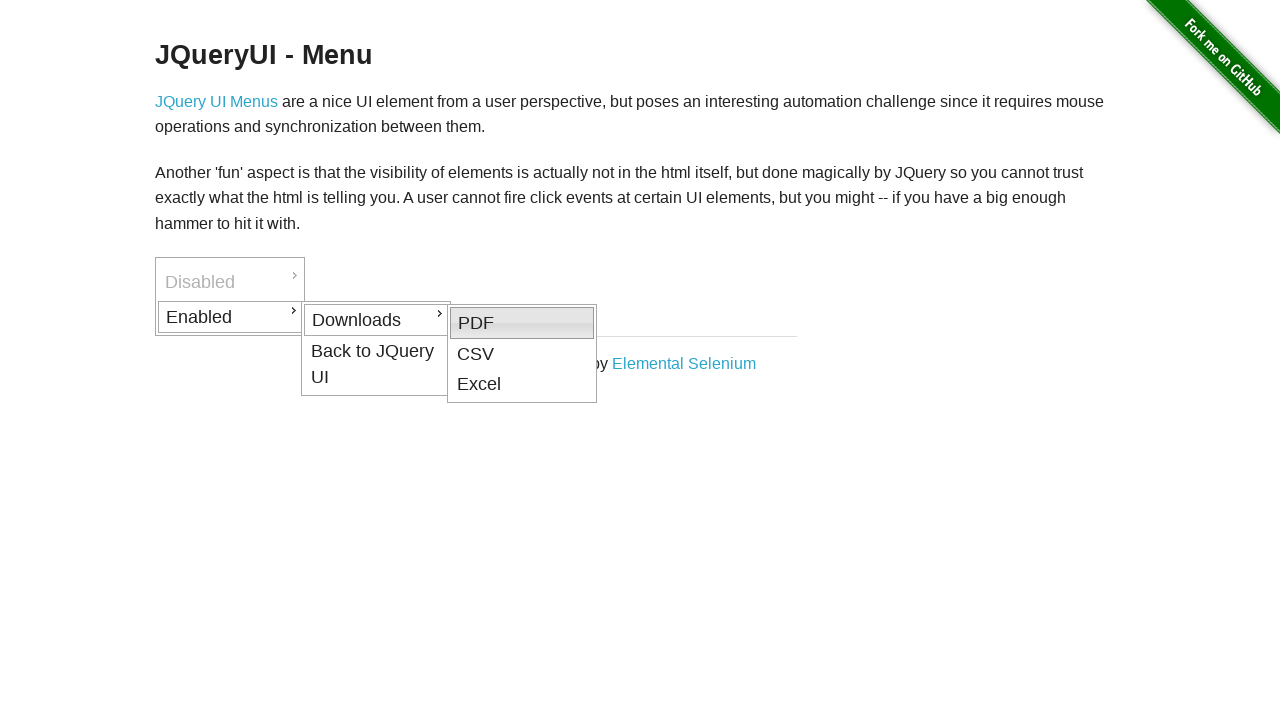